Navigates to a user agent detection page on the Playwright Vietnam material site to test page loading.

Starting URL: https://material.playwrightvn.com/017-detect-user-agent.html

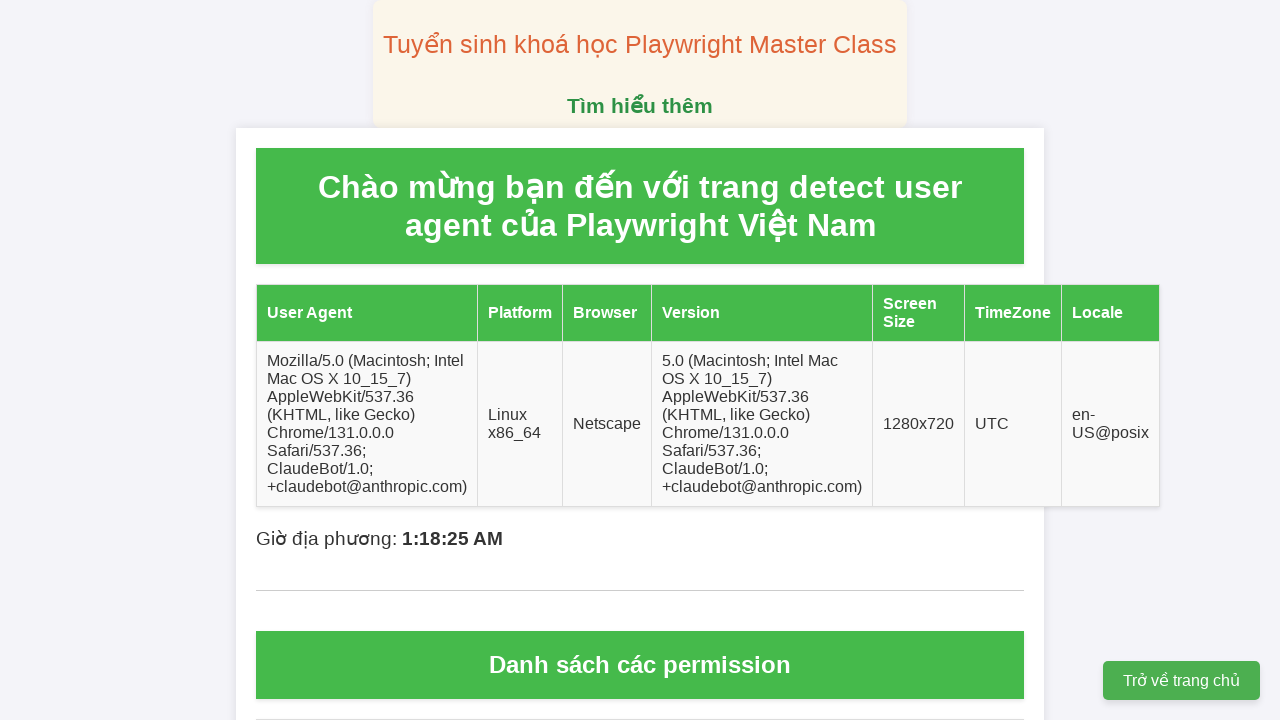

Waited for DOM content to load on user agent detection page
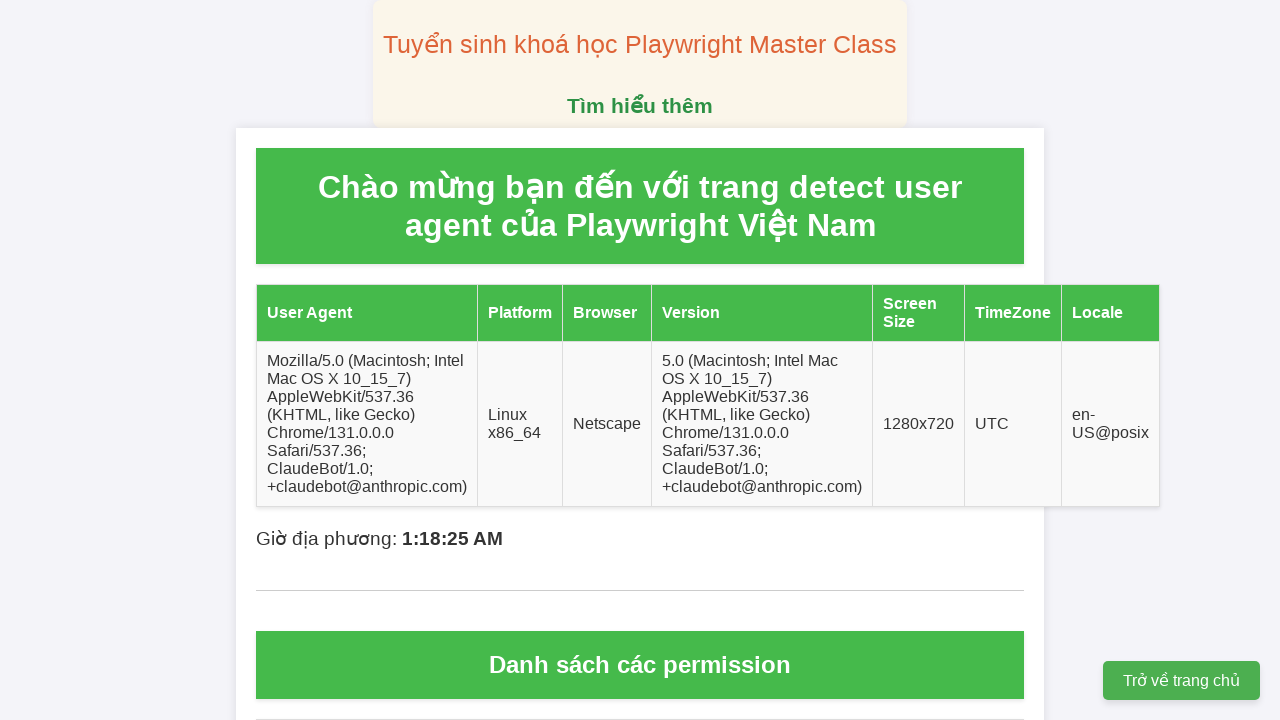

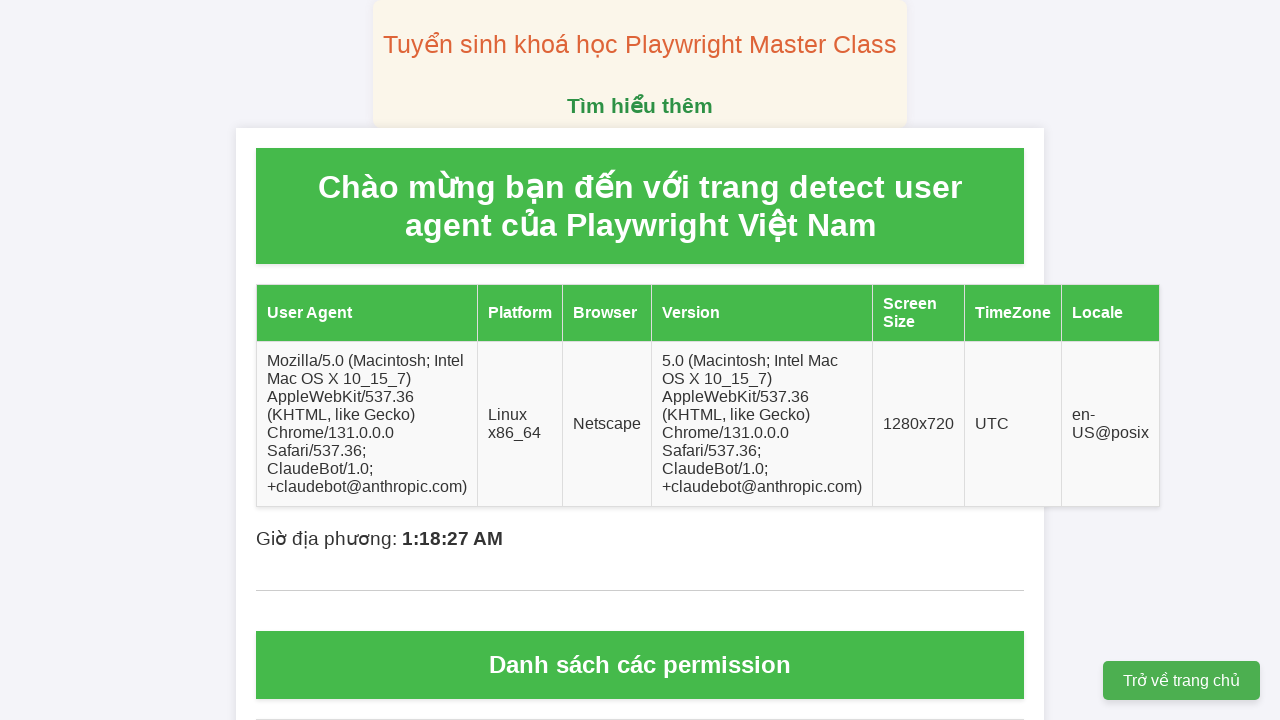